Tests mouse hover functionality on the SpiceJet website by hovering over the Add-ons menu item

Starting URL: https://www.spicejet.com/

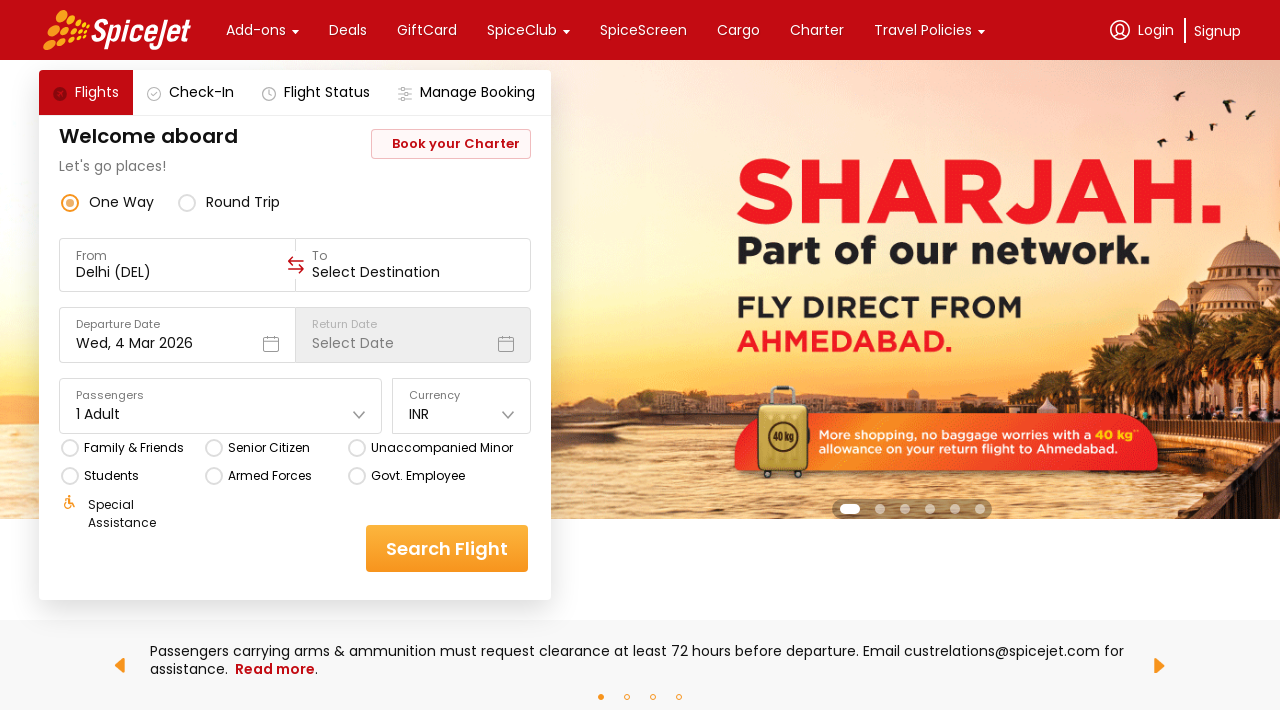

Navigated to SpiceJet website
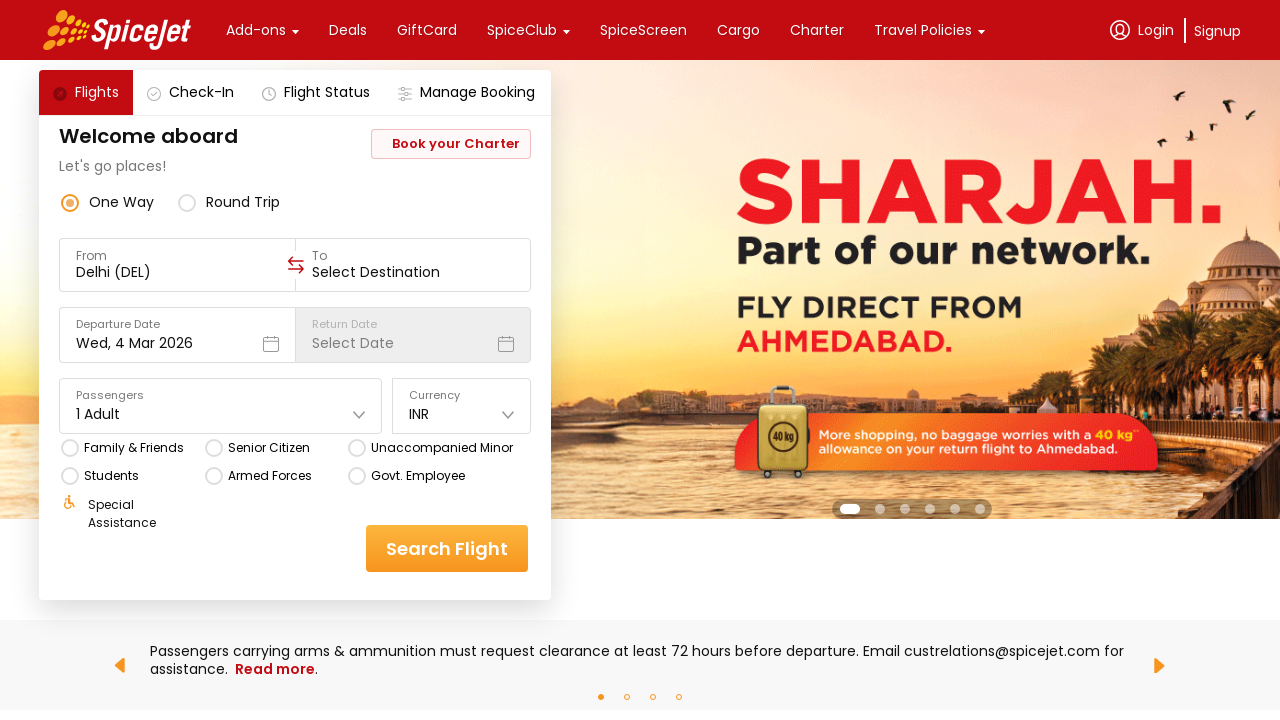

Located Add-ons menu item
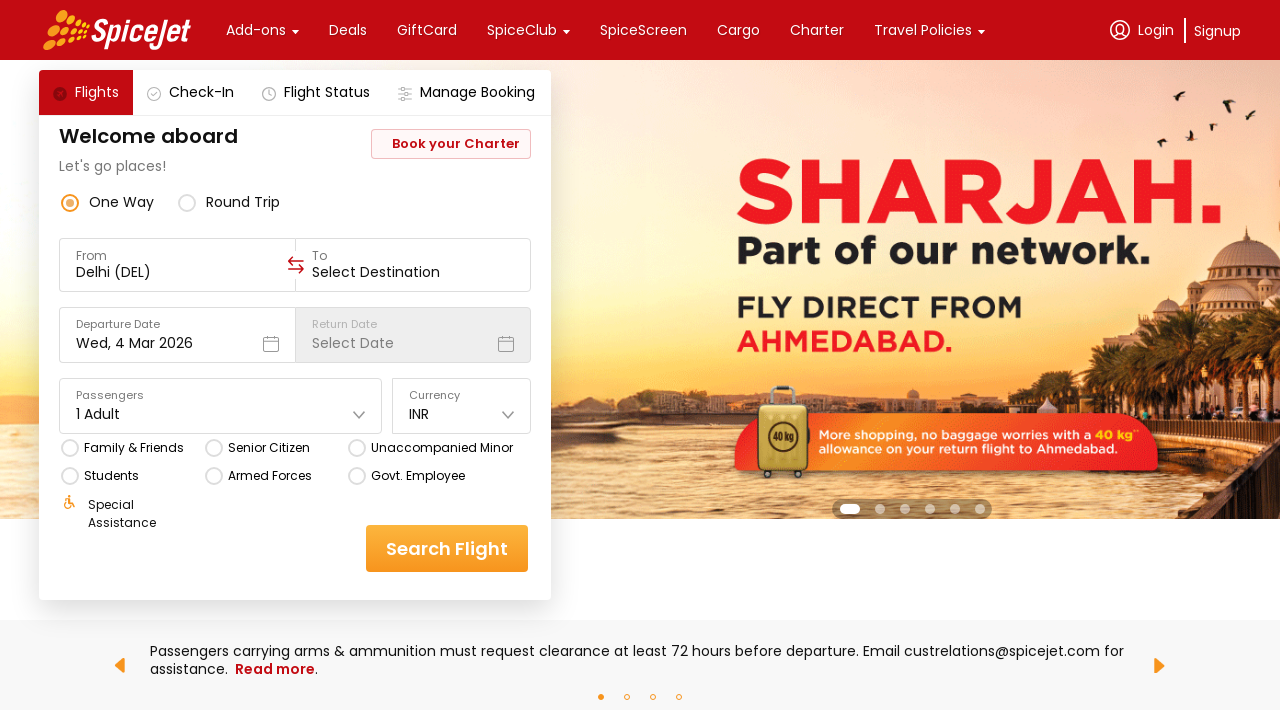

Hovered over Add-ons menu item at (256, 30) on text=Add-ons >> nth=0
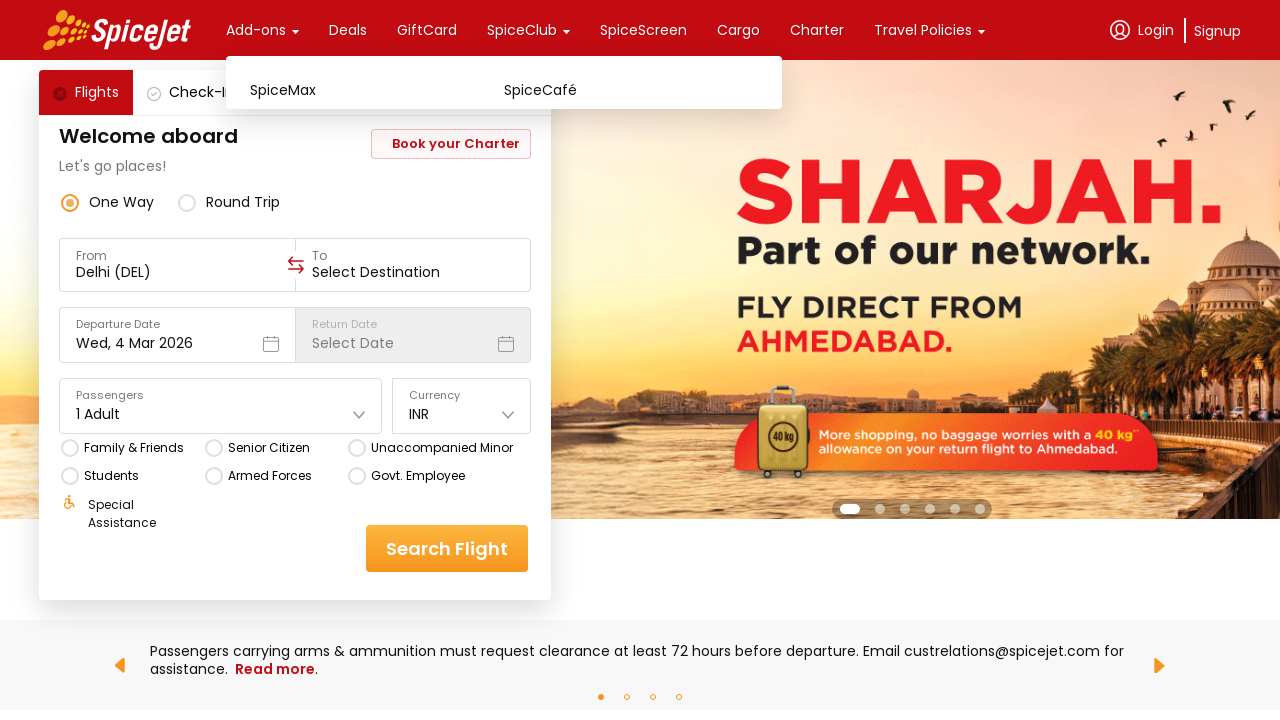

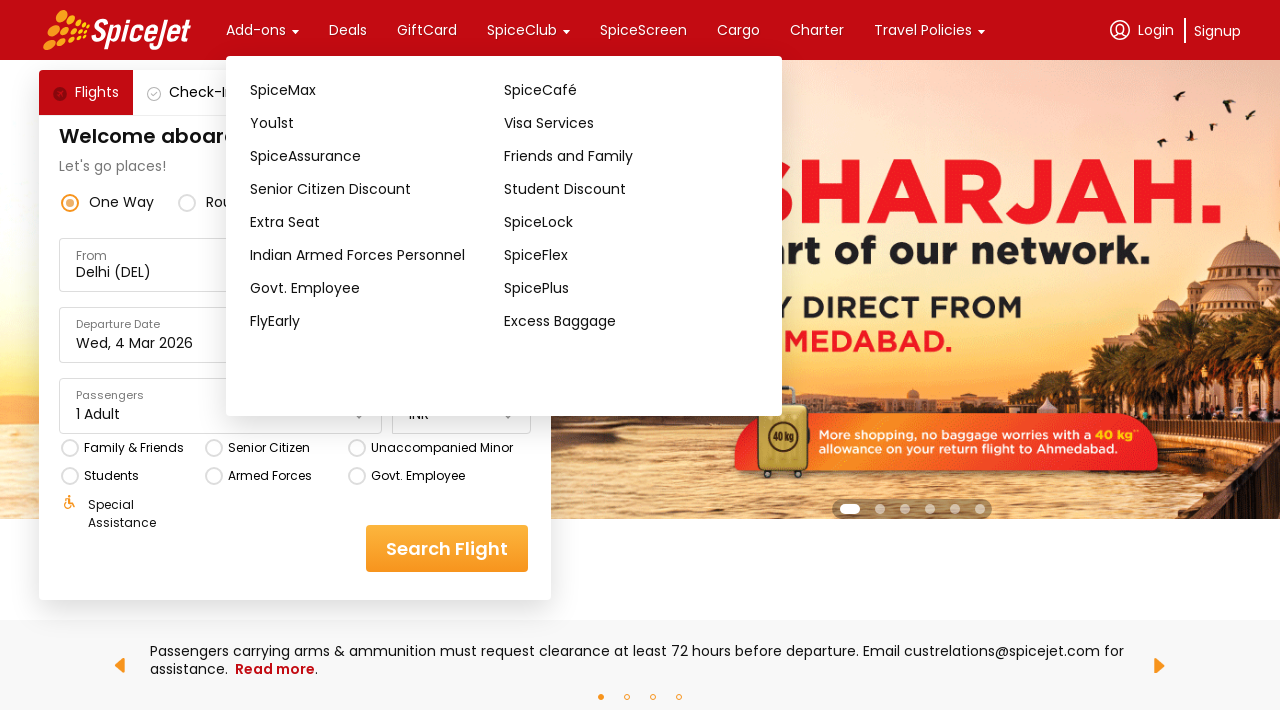